Tests calculator division by zero by entering 5 and 0, selecting divide operation, and verifying the result shows Infinity

Starting URL: https://calculatorhtml.onrender.com/

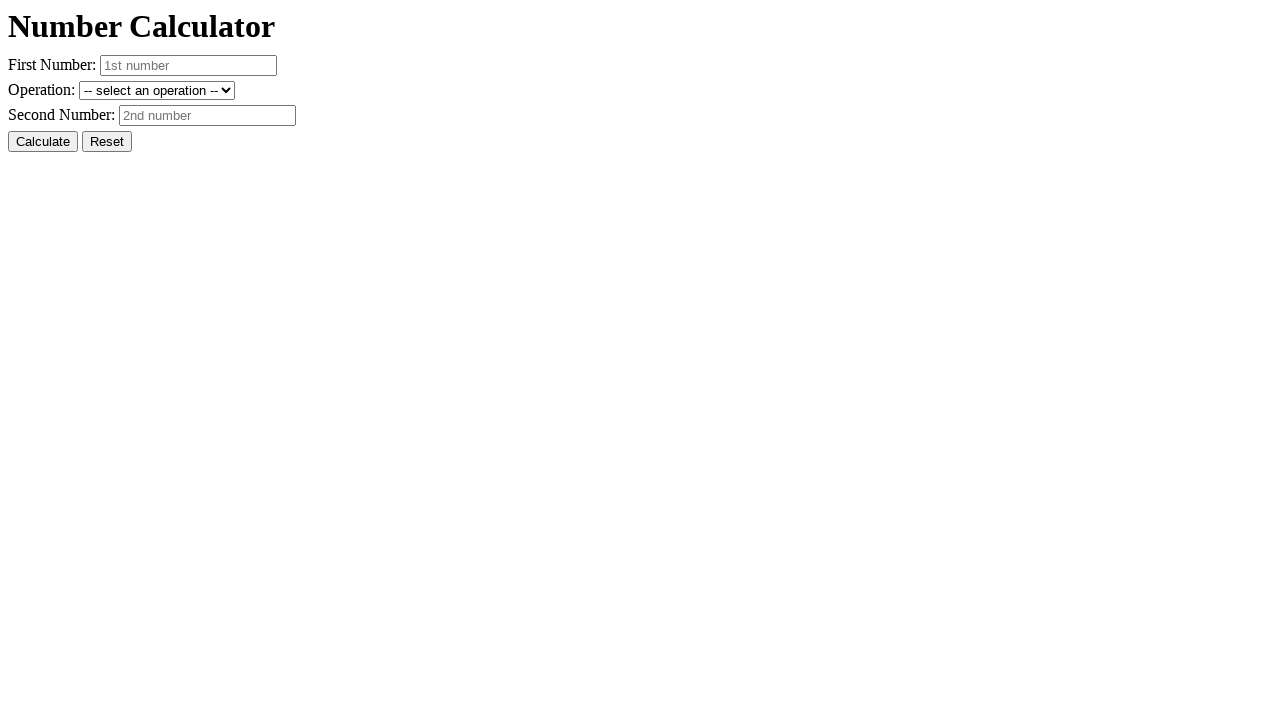

Clicked reset button to clear previous values at (107, 142) on #resetButton
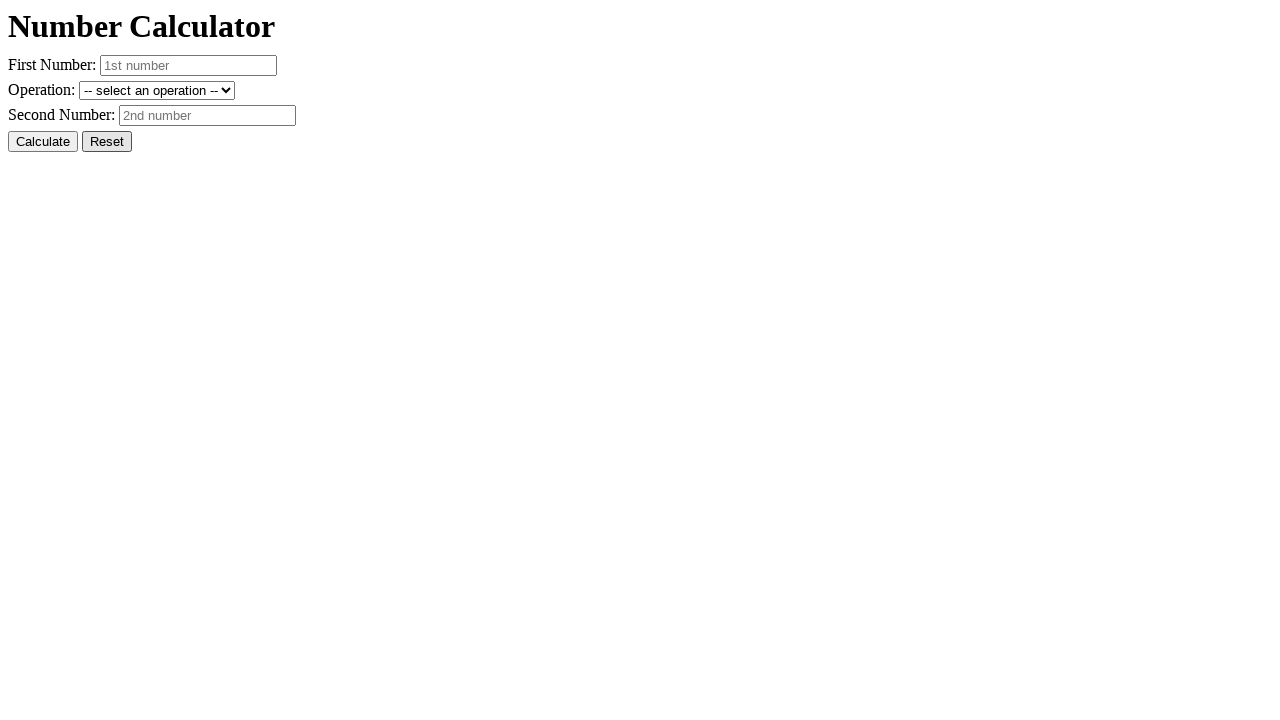

Entered first number: 5 on #number1
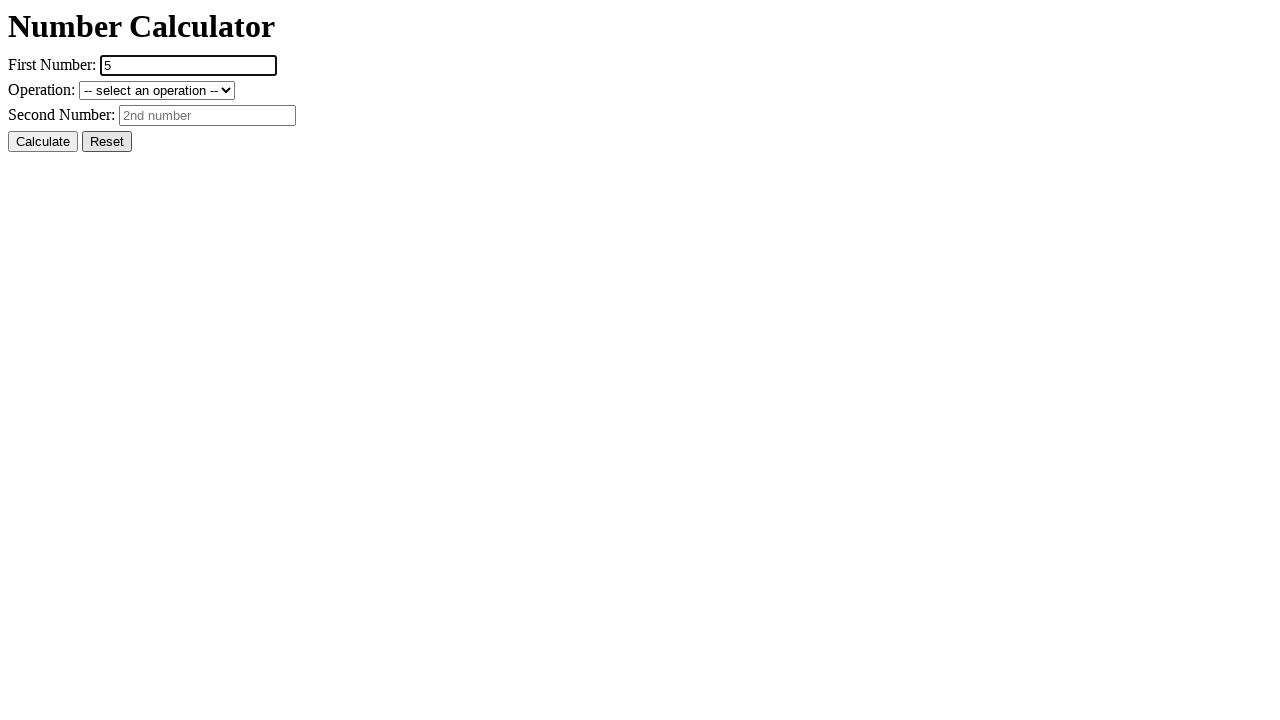

Entered second number: 0 on #number2
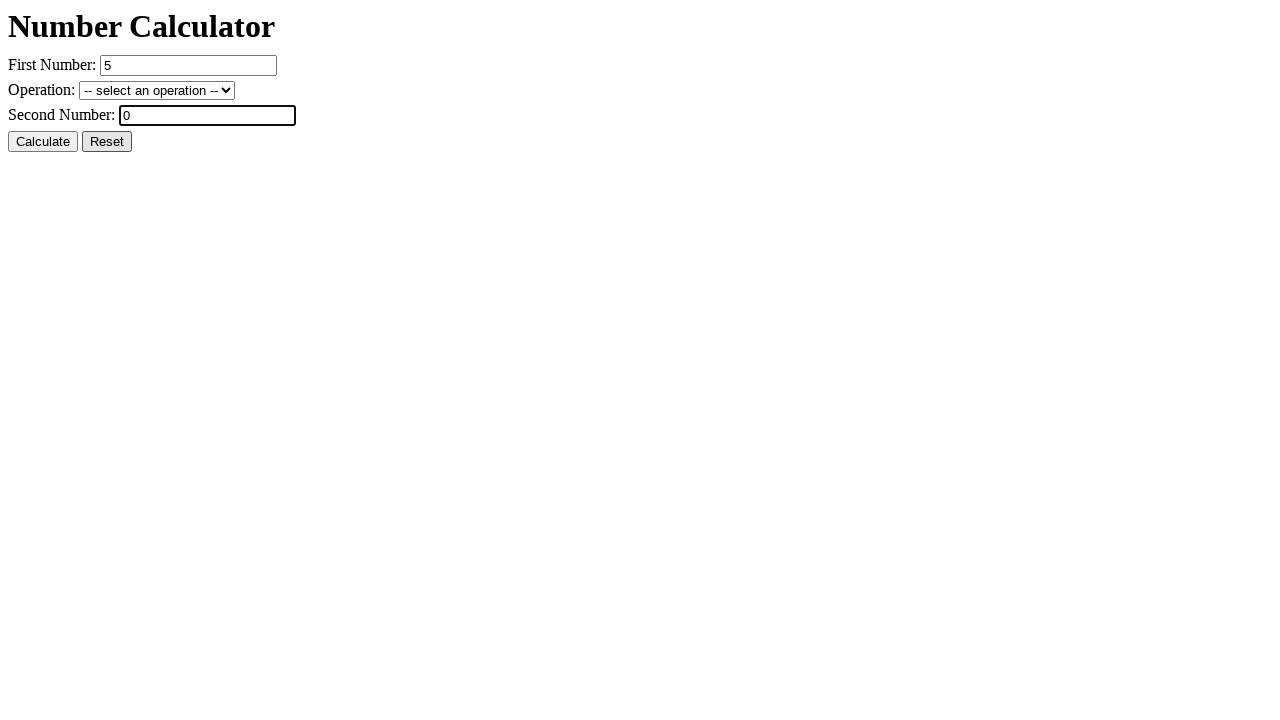

Selected division operation on #operation
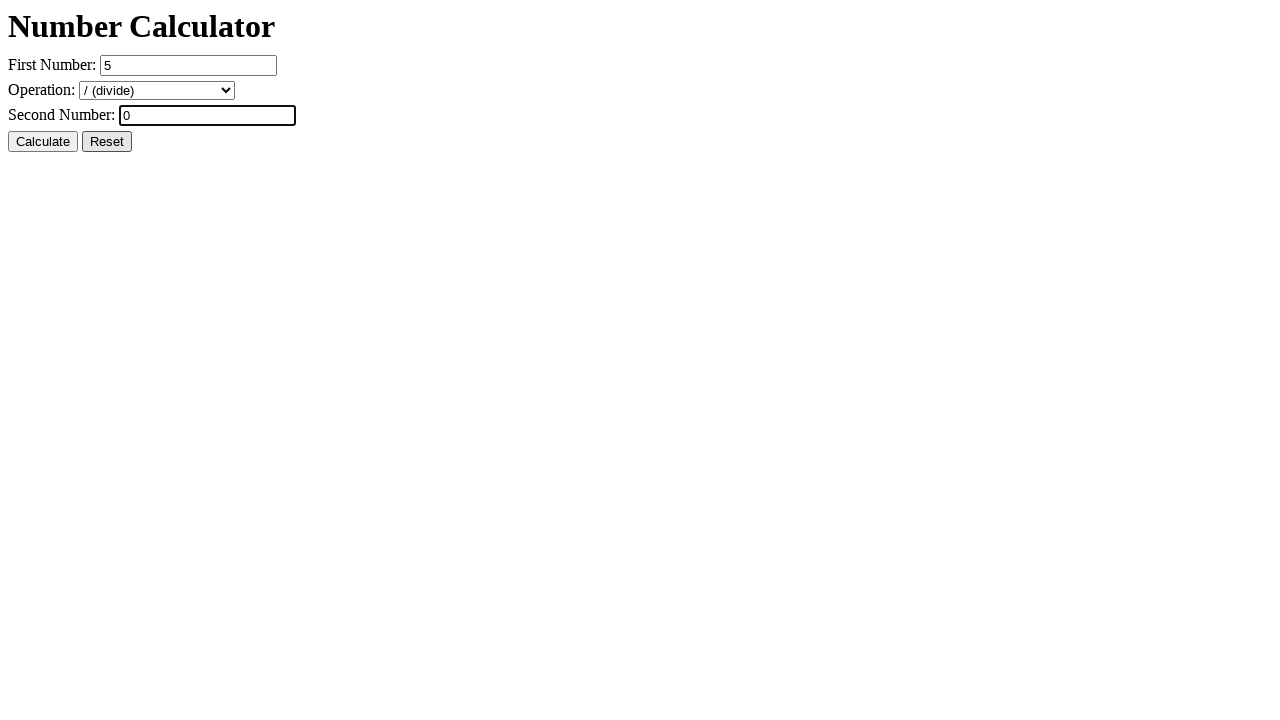

Clicked calculate button to perform division by zero at (43, 142) on #calcButton
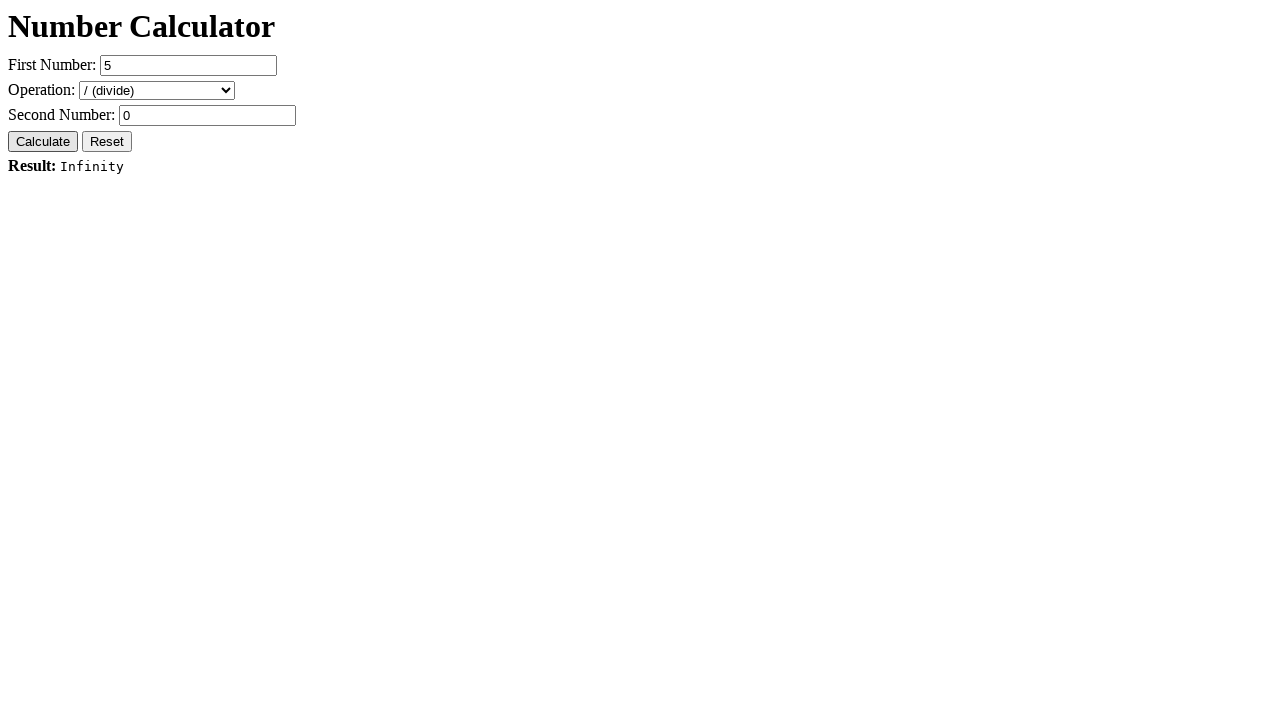

Verified result displays 'Result: Infinity' for division by zero
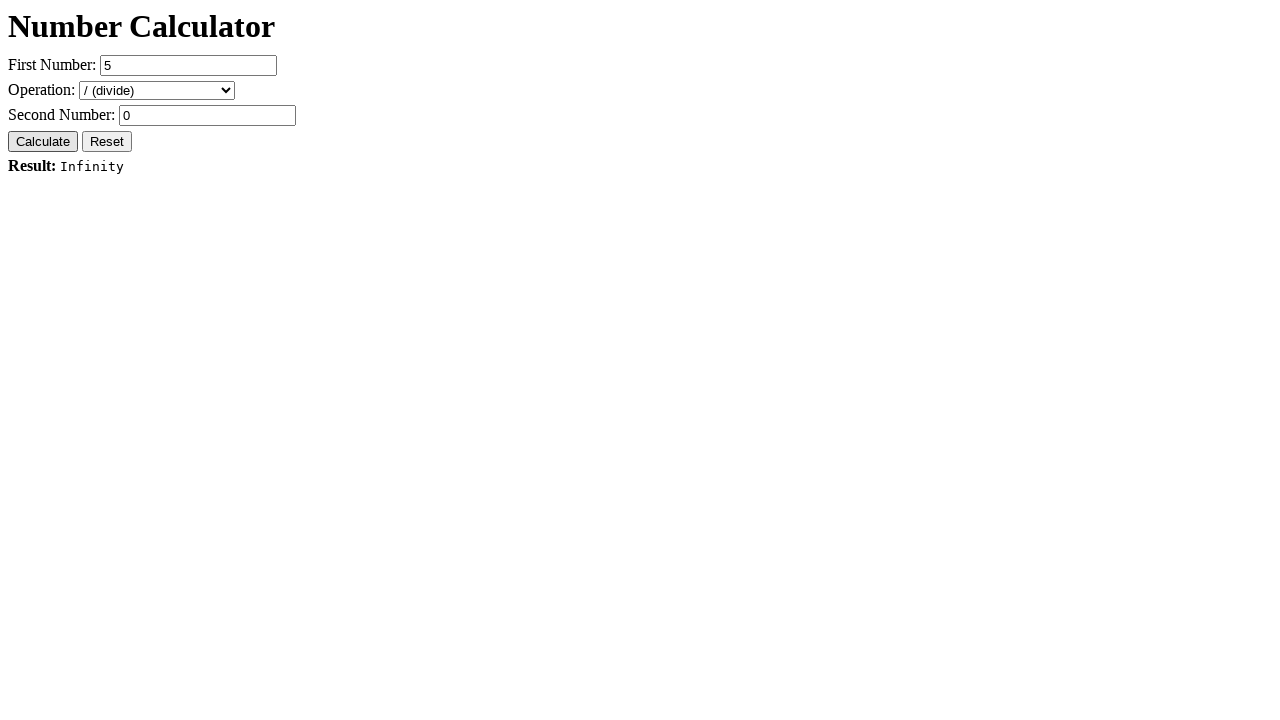

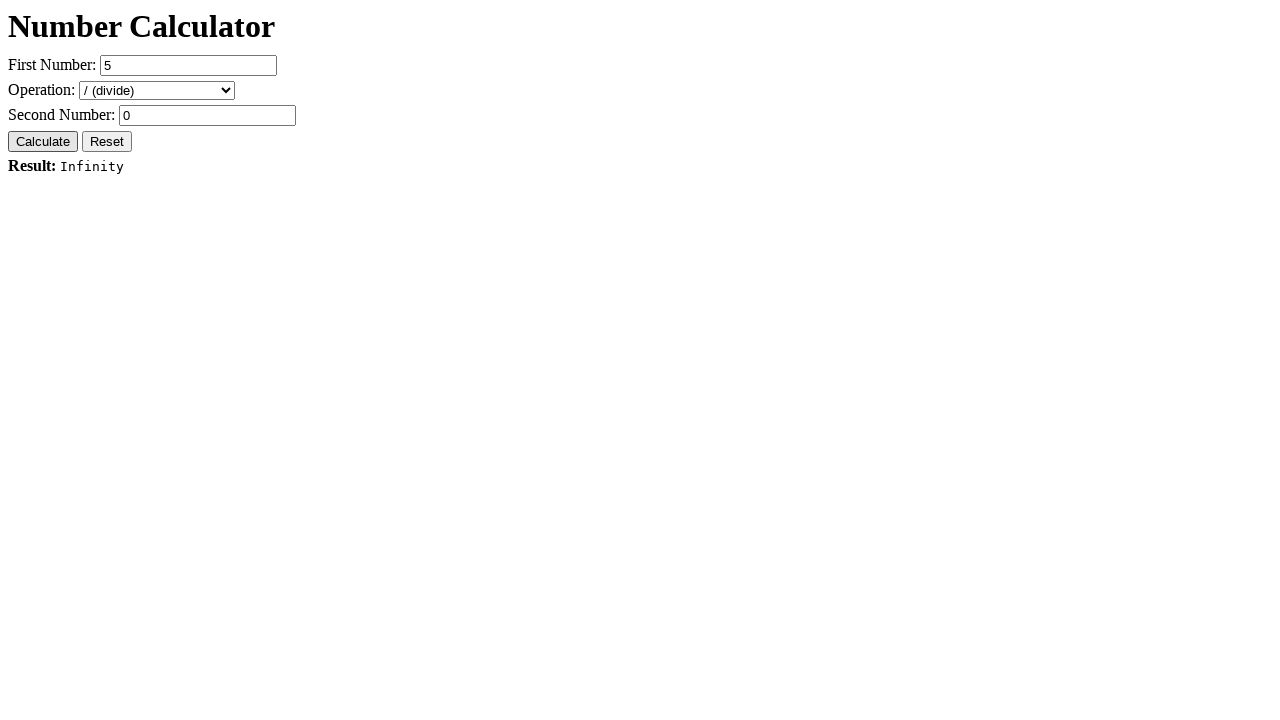